Retrieves the document domain from the demoqa text-box page using JavaScript evaluation

Starting URL: https://demoqa.com/text-box

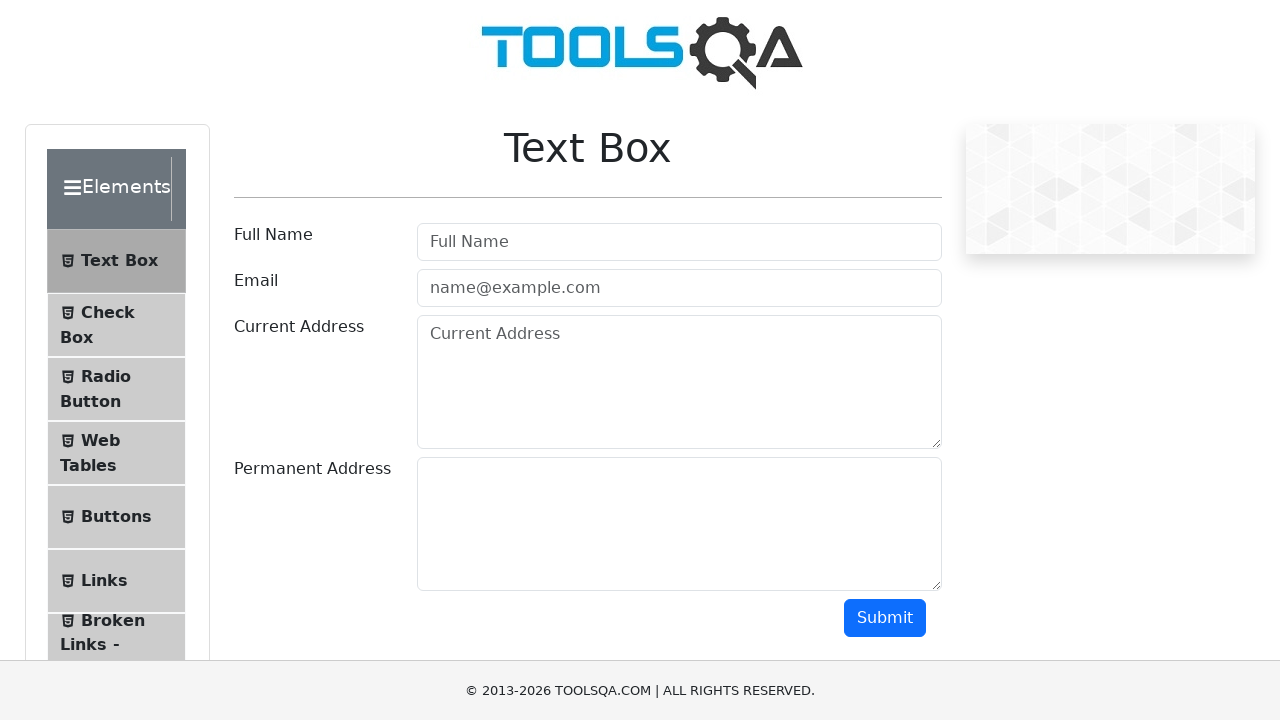

Navigated to demoqa text-box page
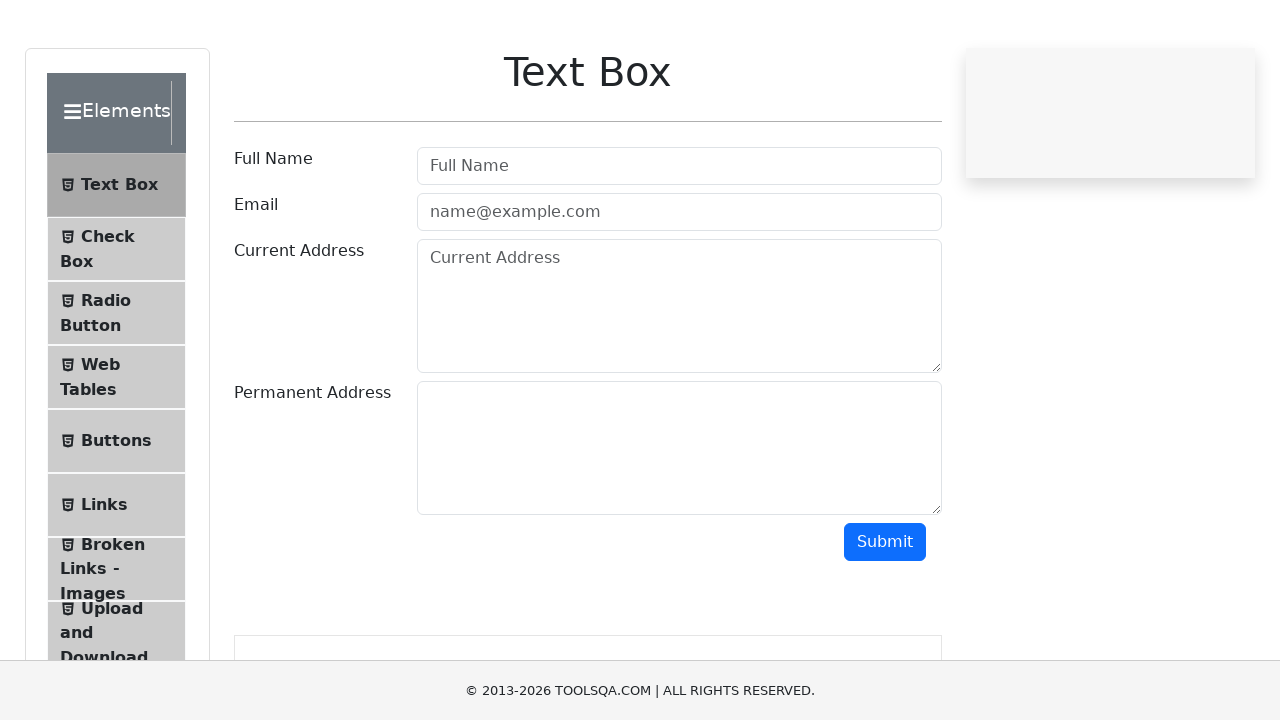

Retrieved document domain using JavaScript evaluation
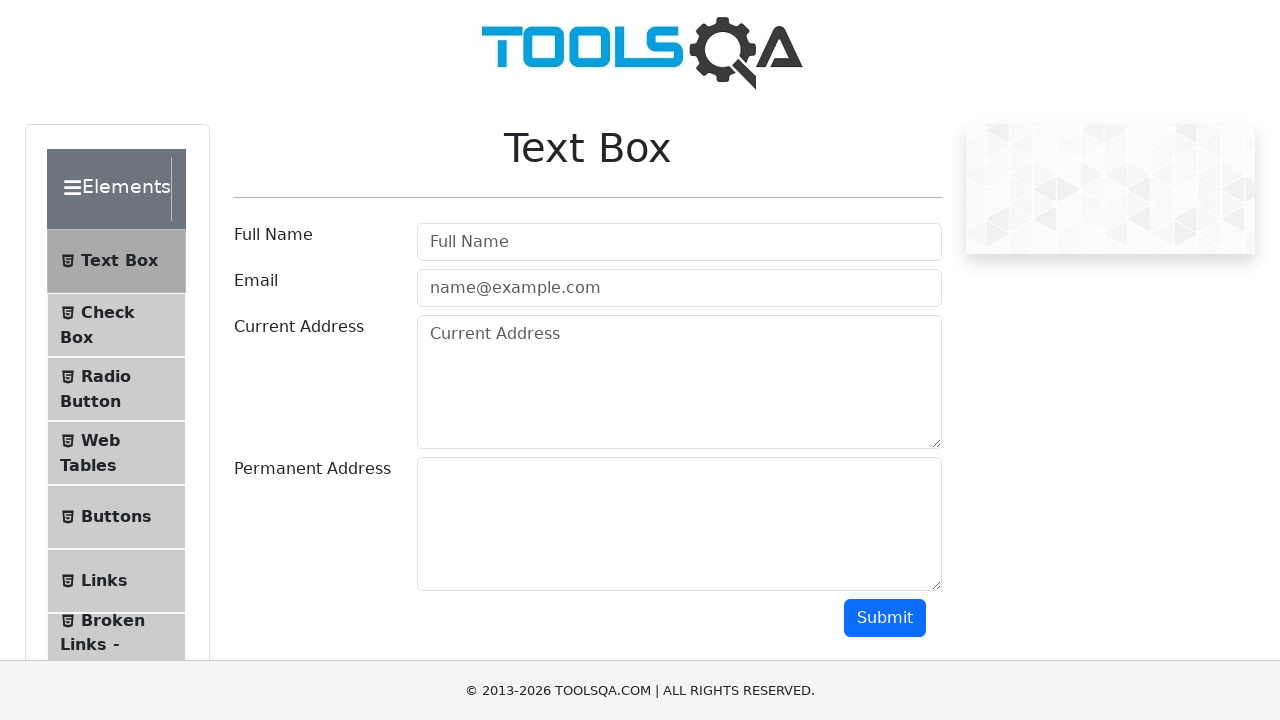

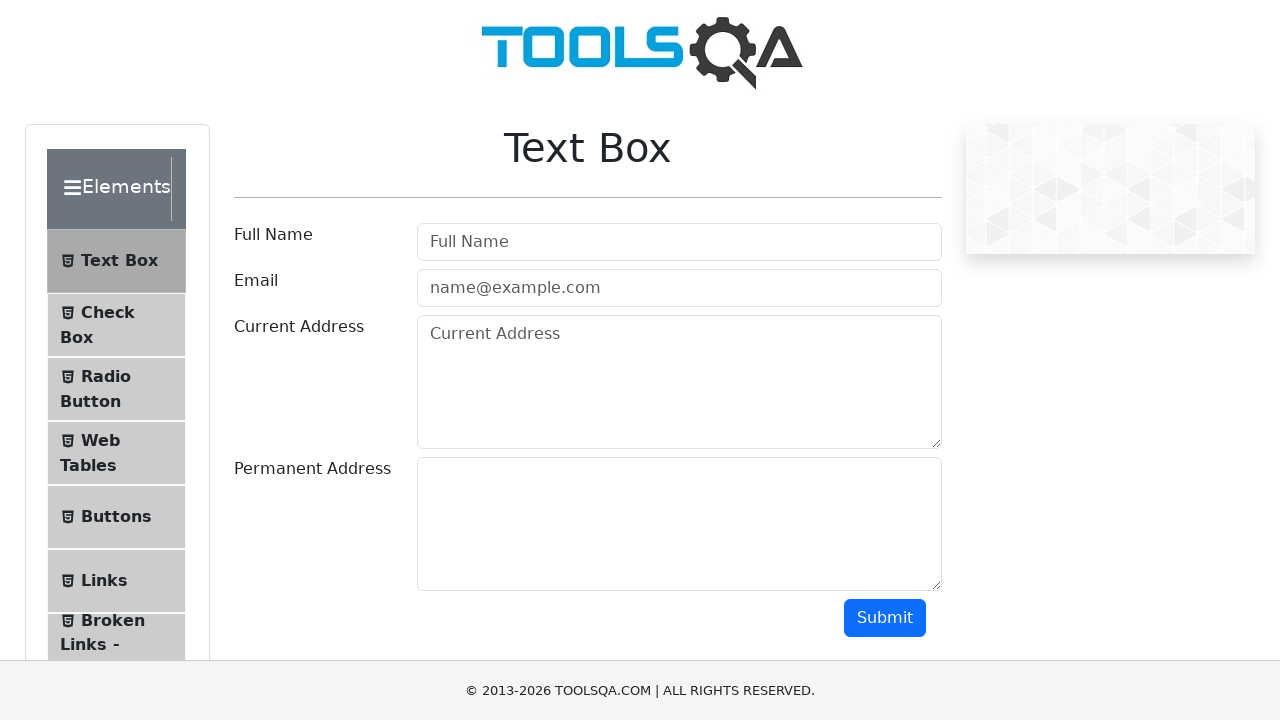